Tests input field interactions including setting value, adding value, and clearing the email input field

Starting URL: http://the-internet.herokuapp.com/forgot_password

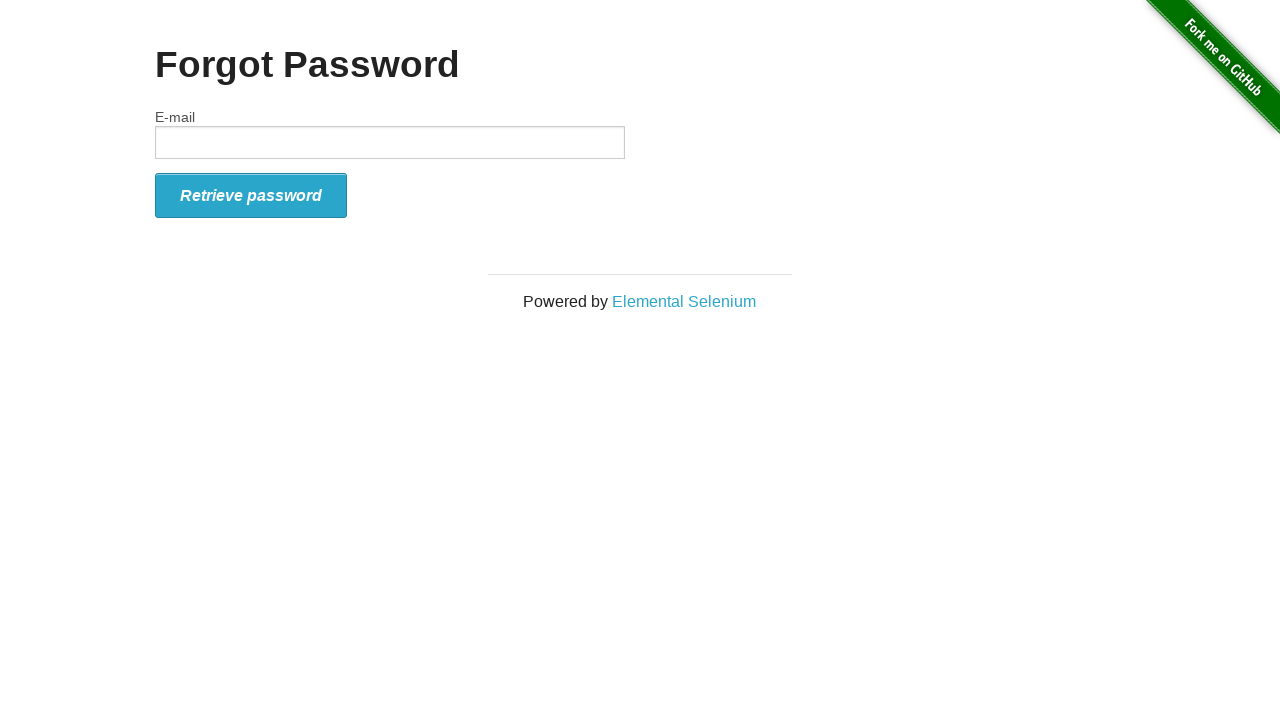

Filled email input field with 'TEST' on input#email
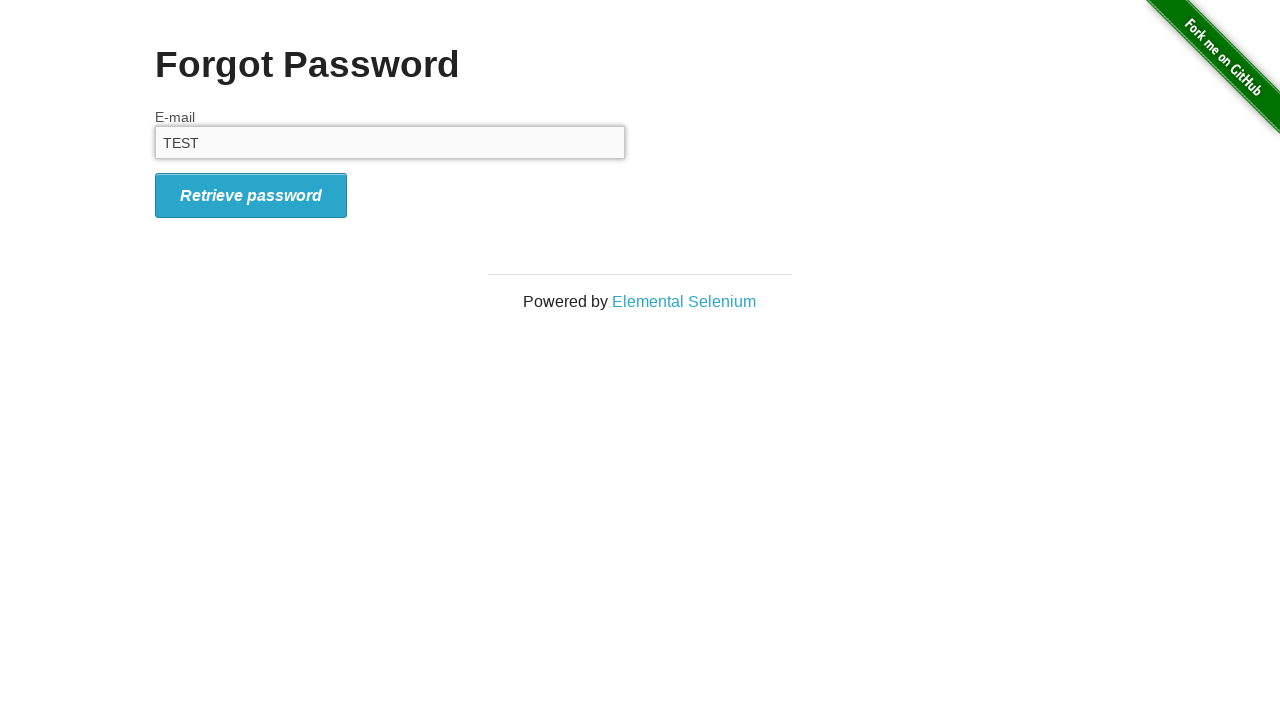

Added ' HELLO' to email input field sequentially
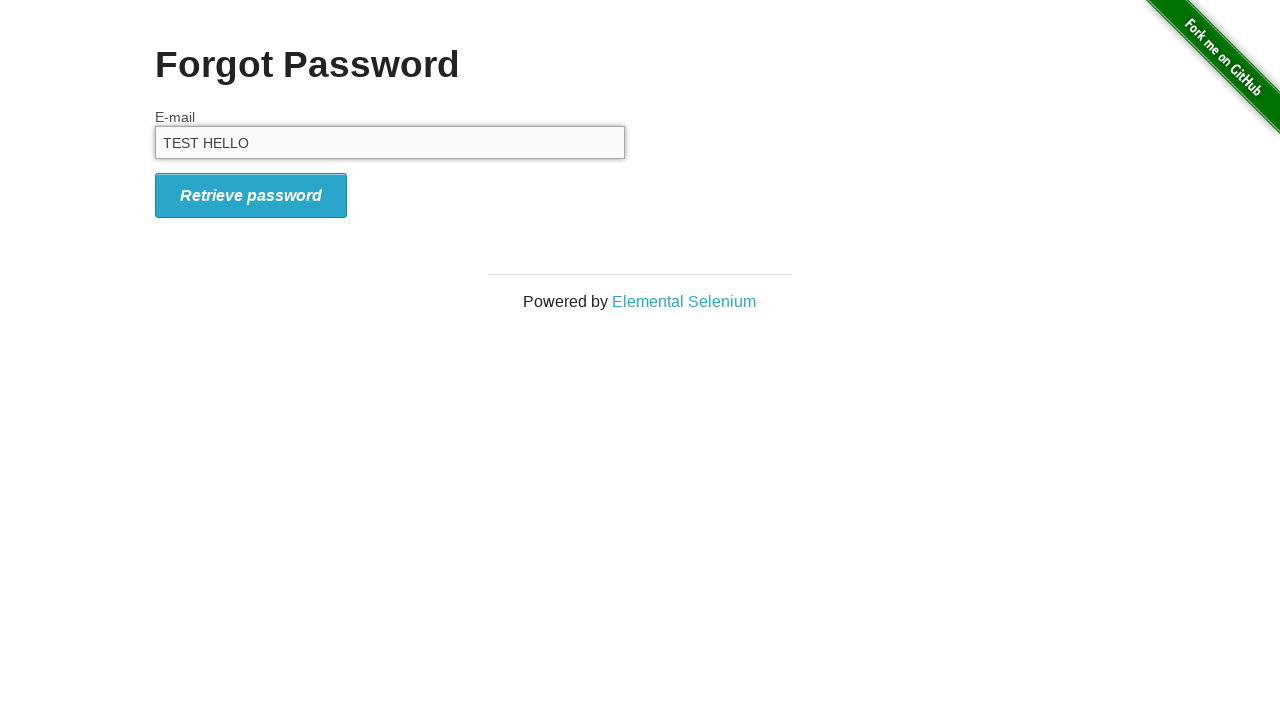

Cleared email input field on input#email
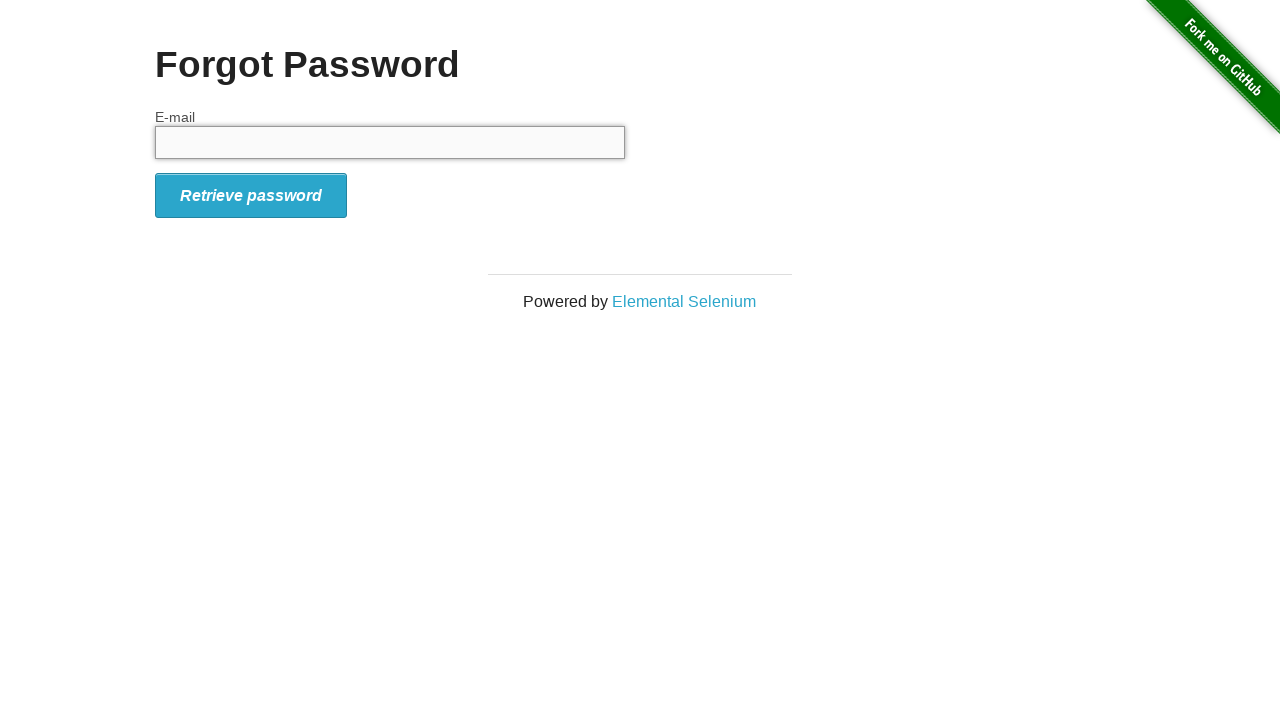

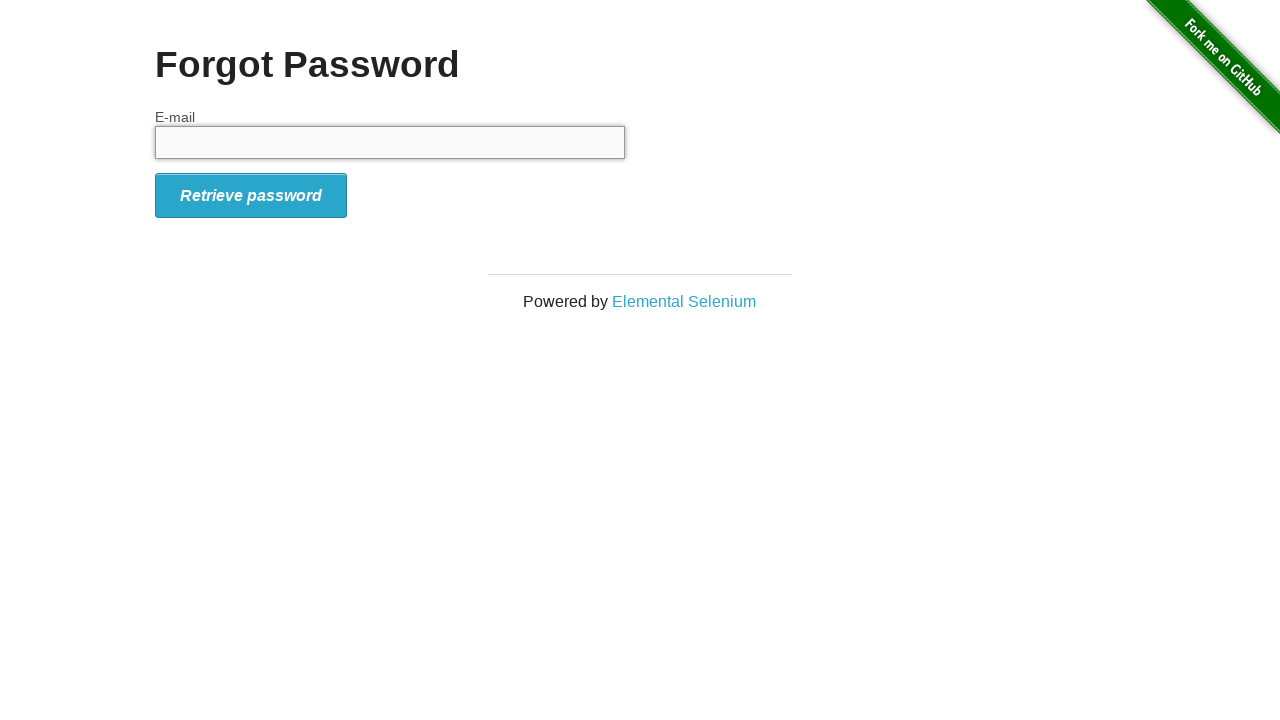